Tests mortgage calculator by clearing and entering a new home value in the input field

Starting URL: https://www.mortgagecalculator.org/

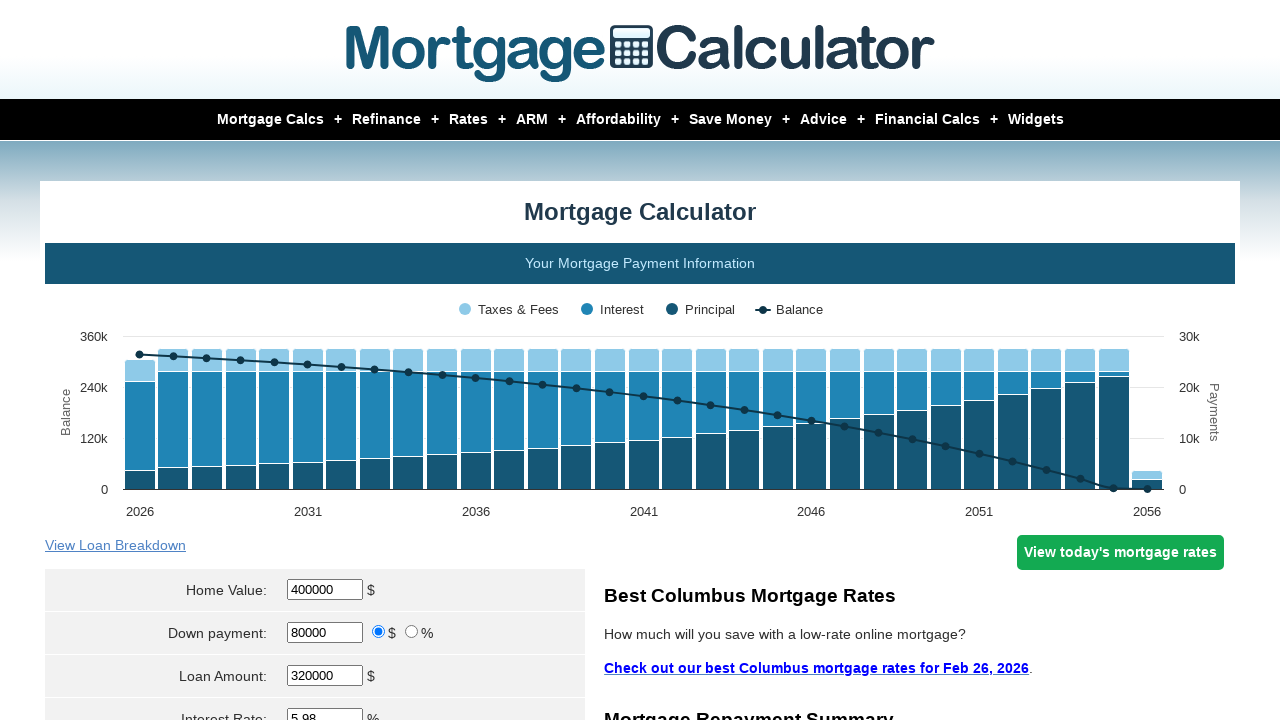

Located the home value input field
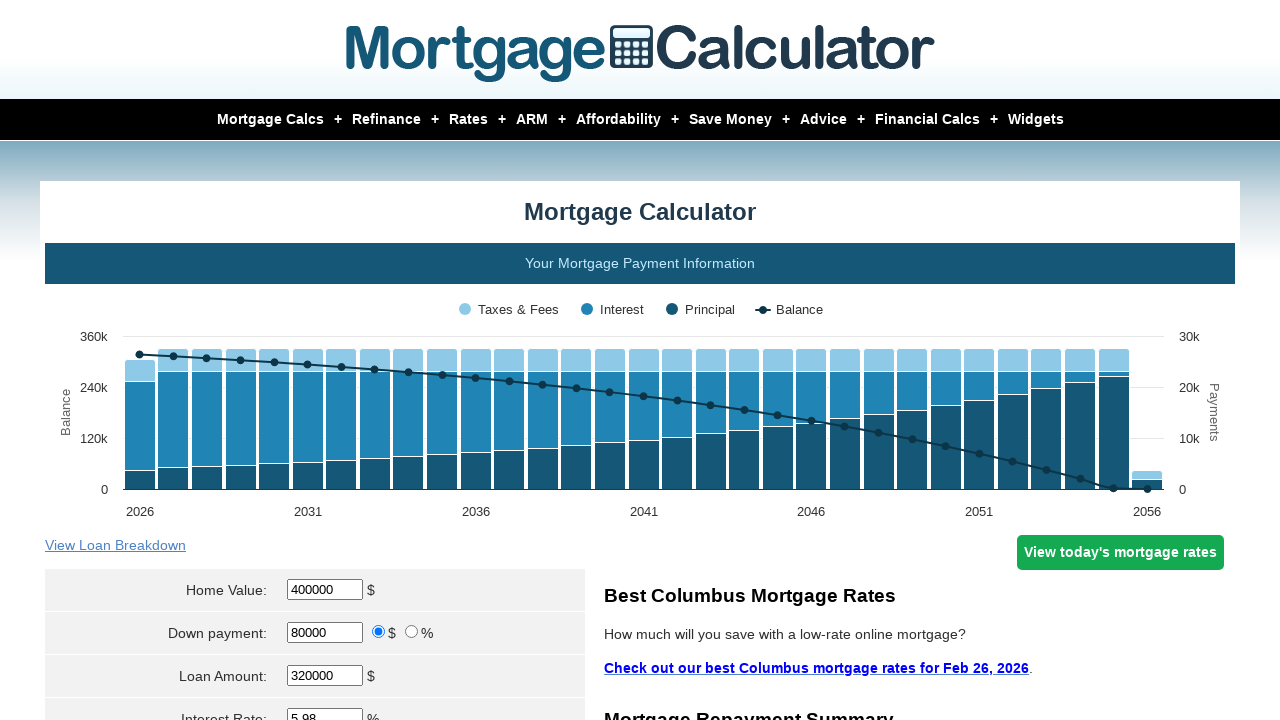

Cleared the home value input field on #homeval
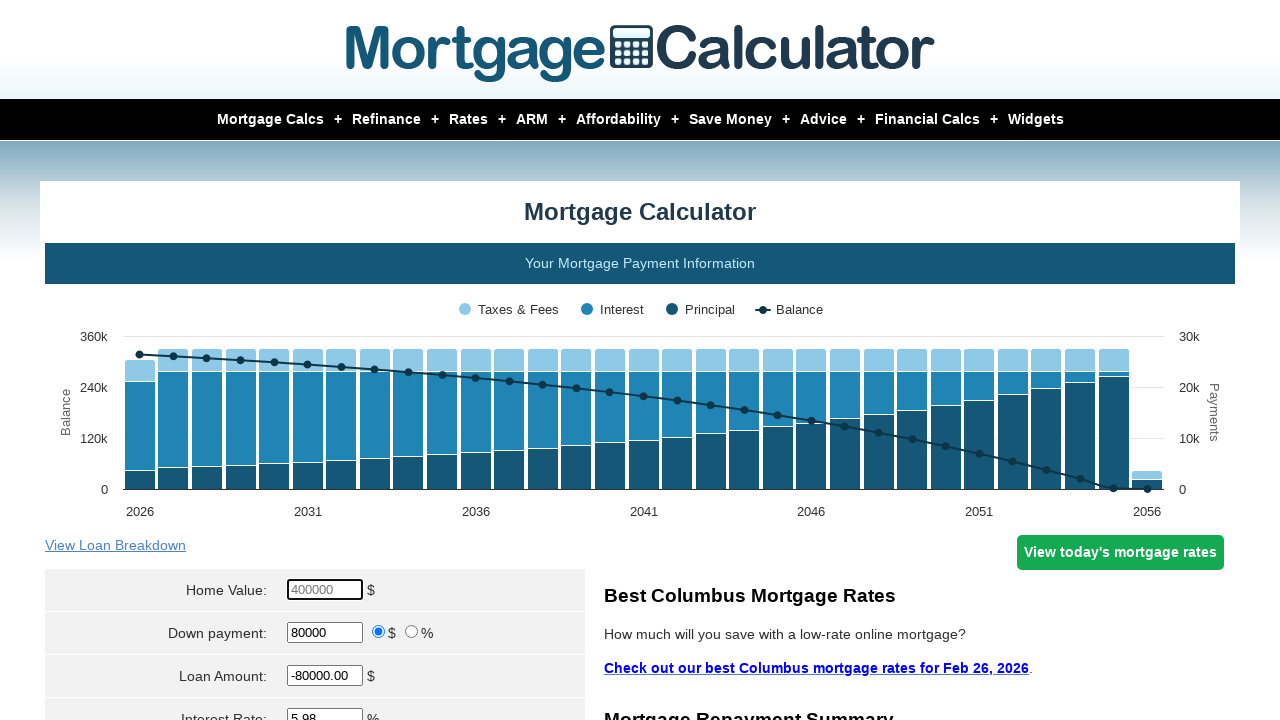

Entered new home value of 950000 in the input field on #homeval
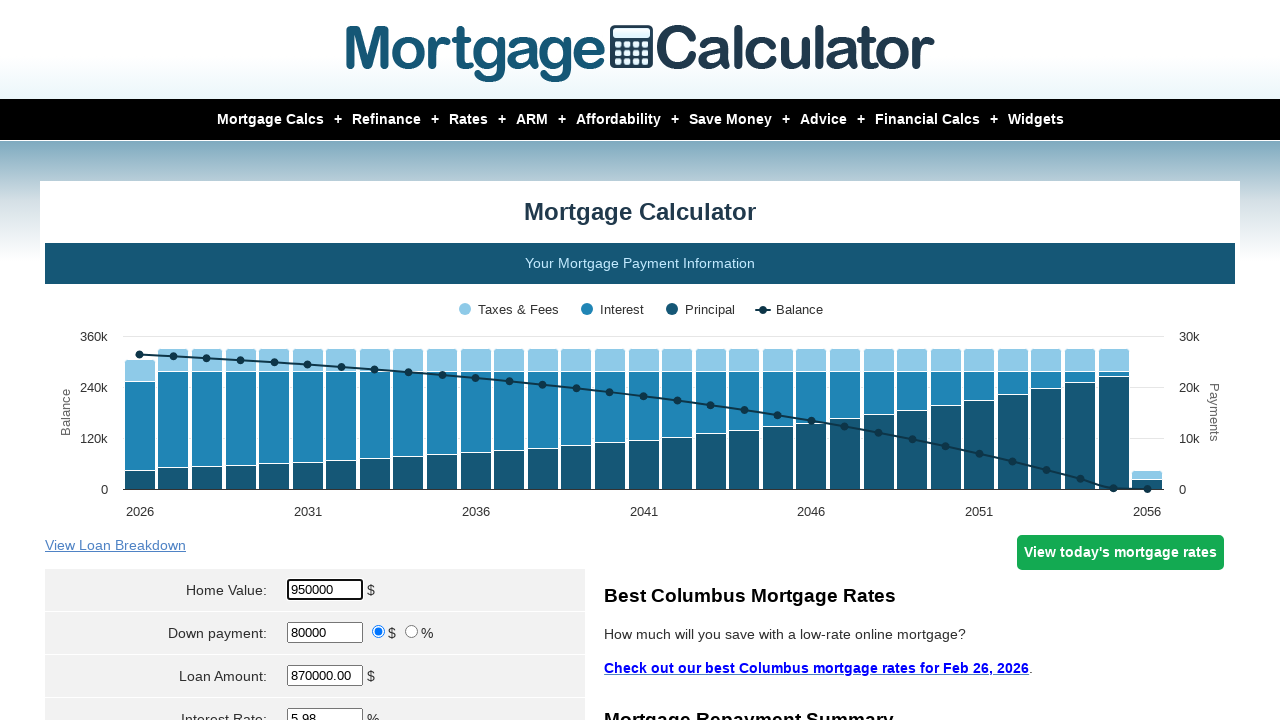

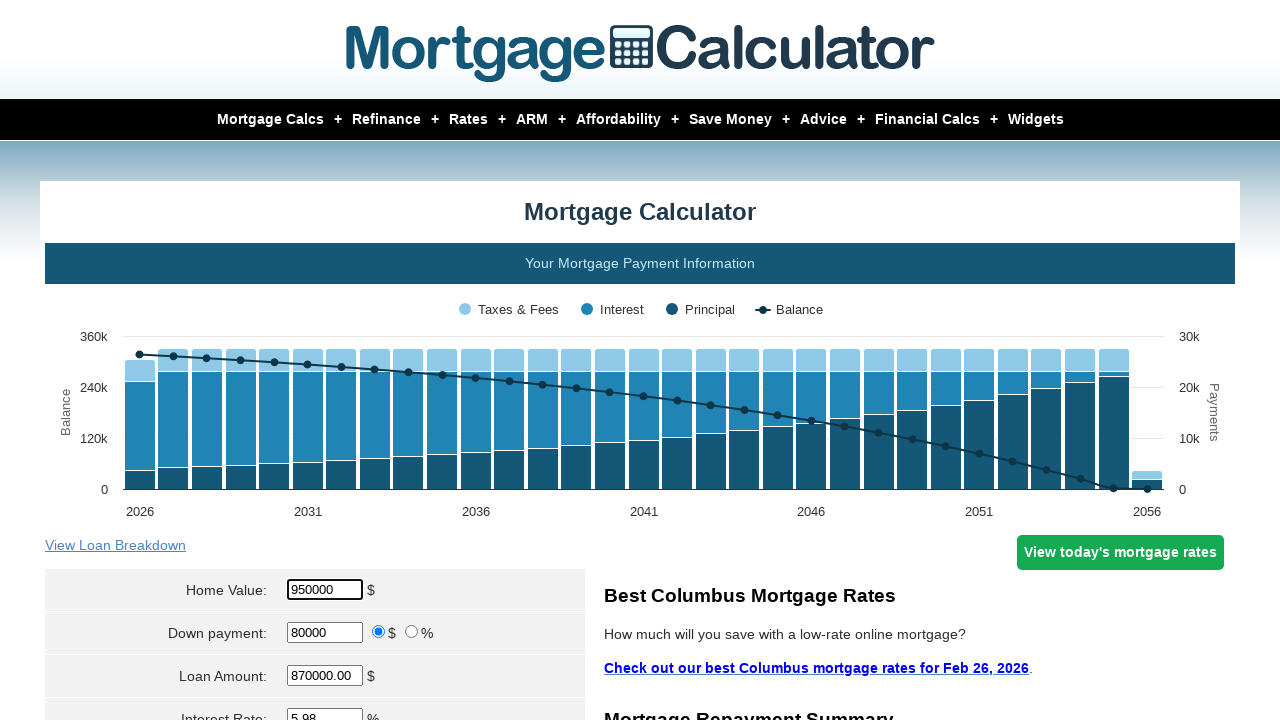